Clicks on a link element with text "i am a link" and verifies navigation to the new page

Starting URL: https://saucelabs.com/test/guinea-pig

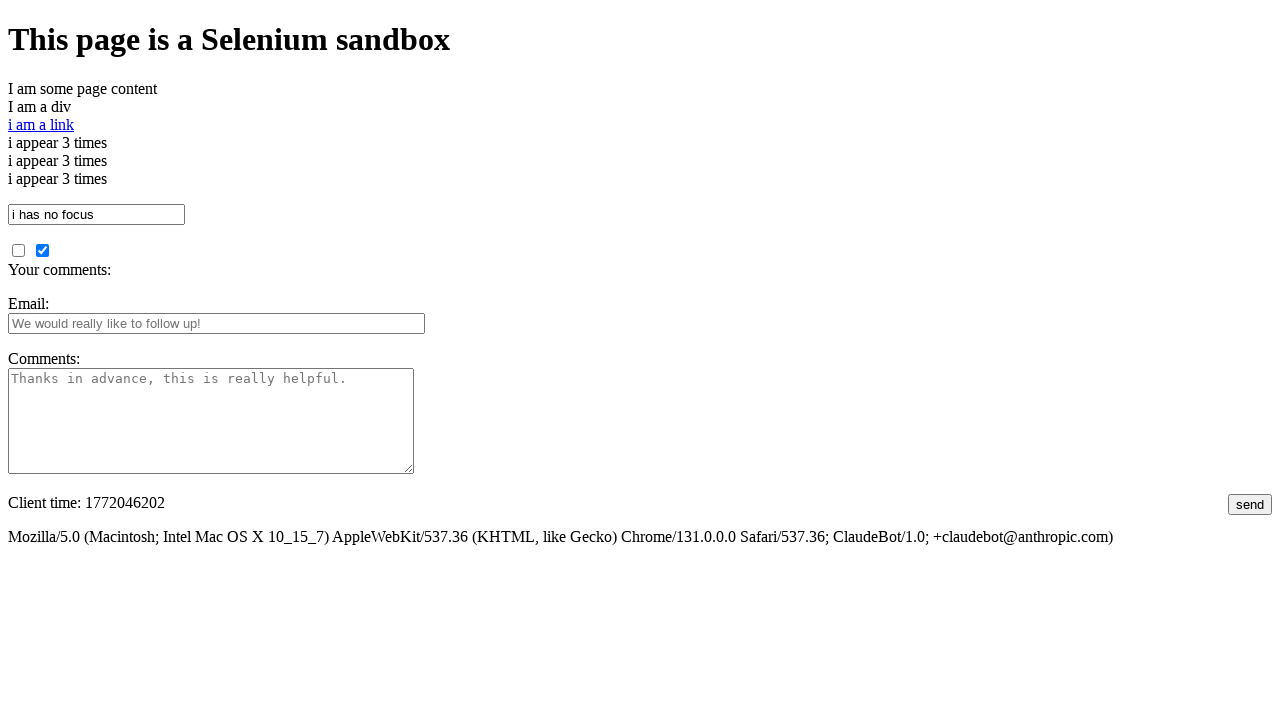

Navigated to starting URL https://saucelabs.com/test/guinea-pig
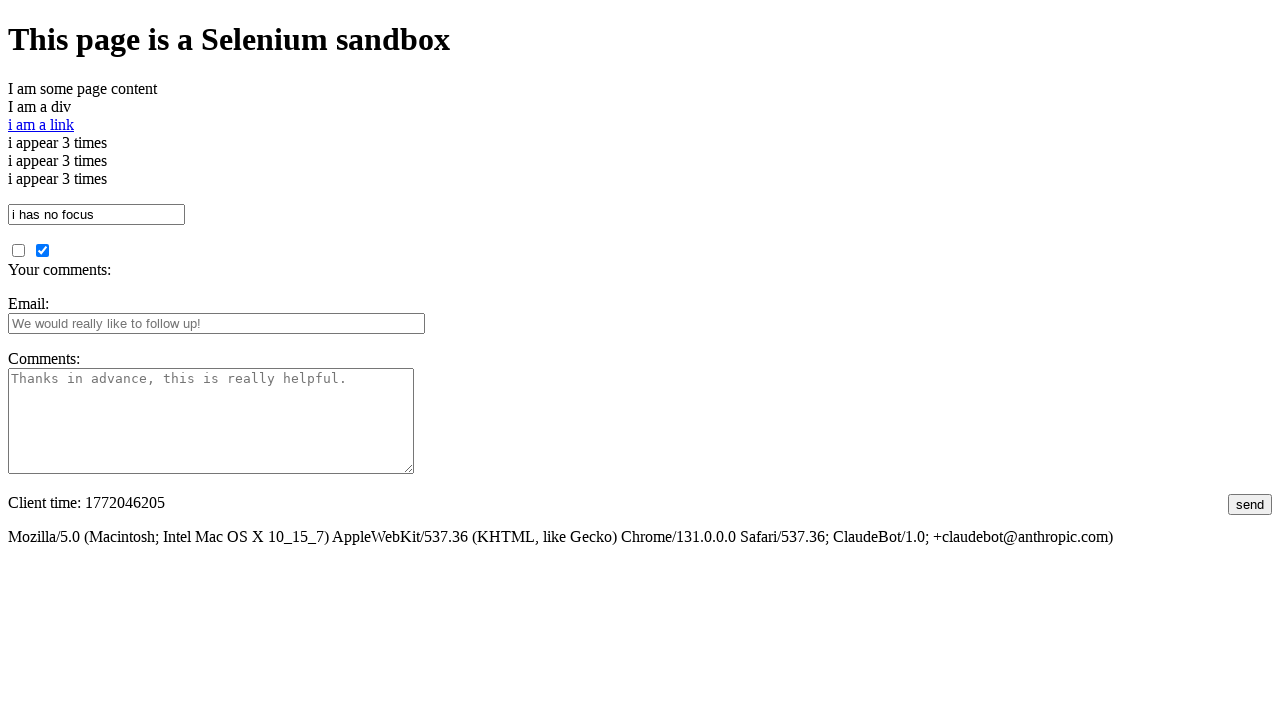

Clicked on link element with text 'i am a link' at (41, 124) on text=i am a link
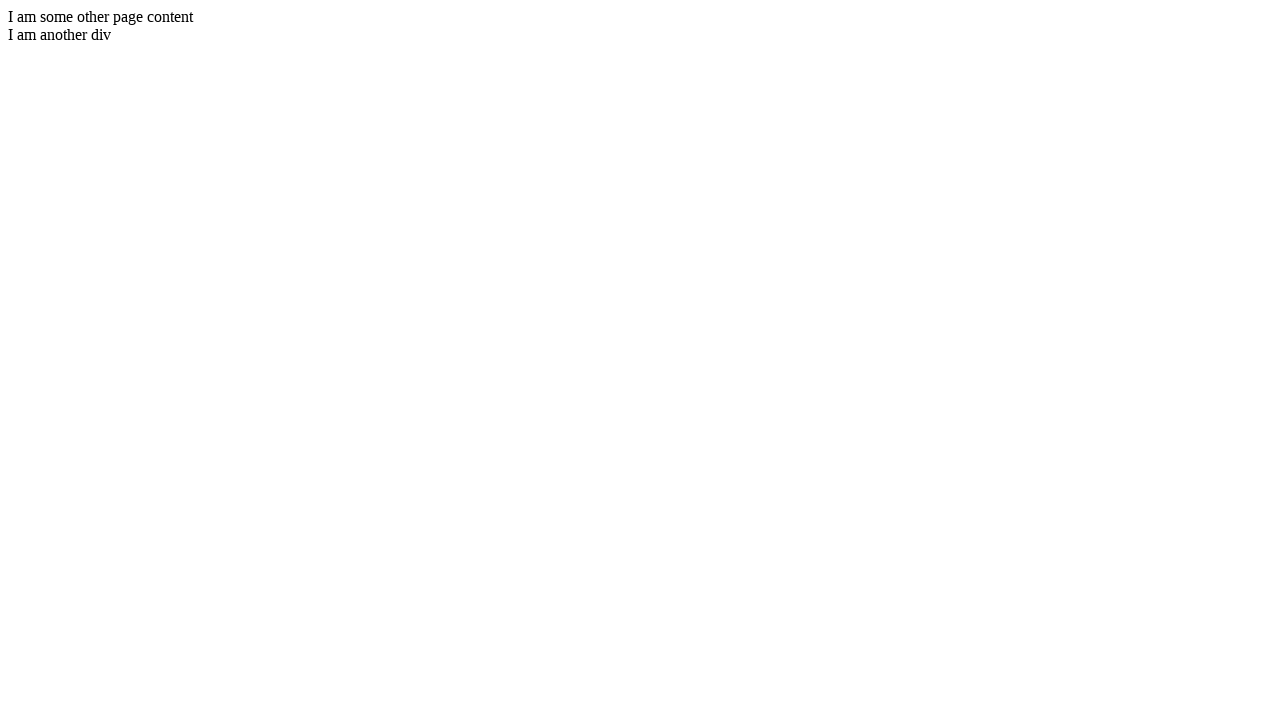

Verified page title is 'I am another page title - Sauce Labs'
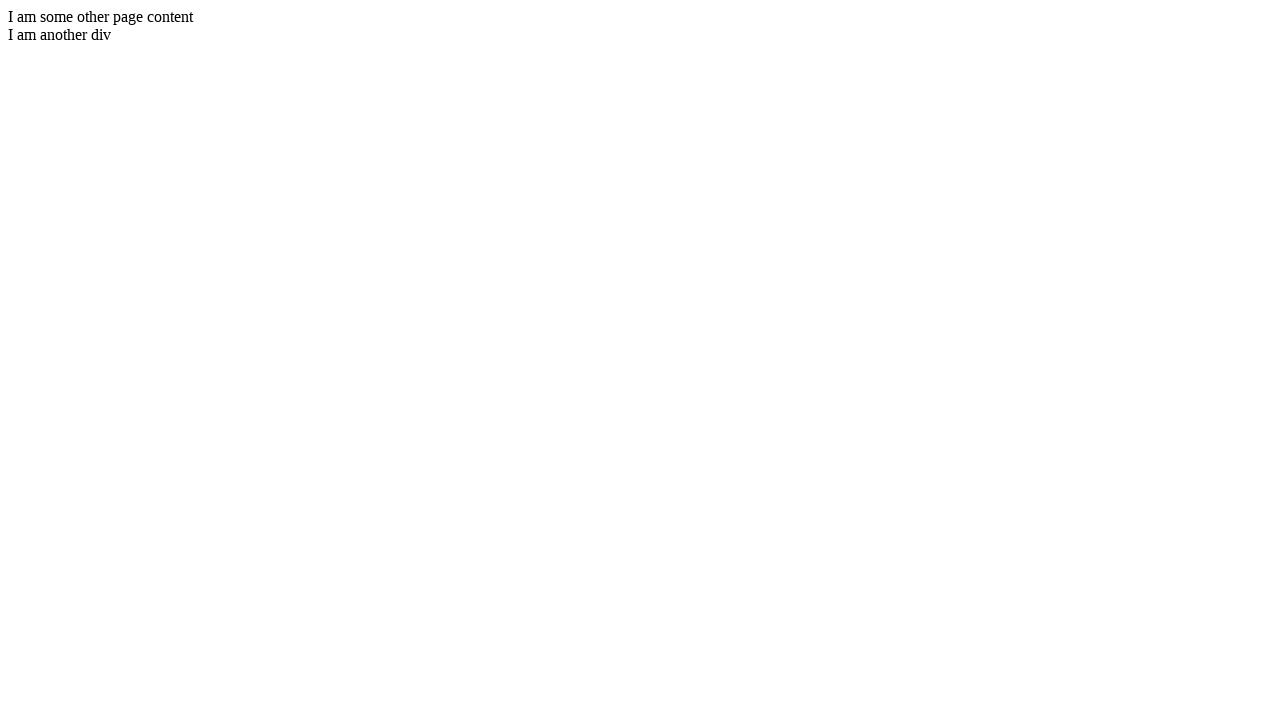

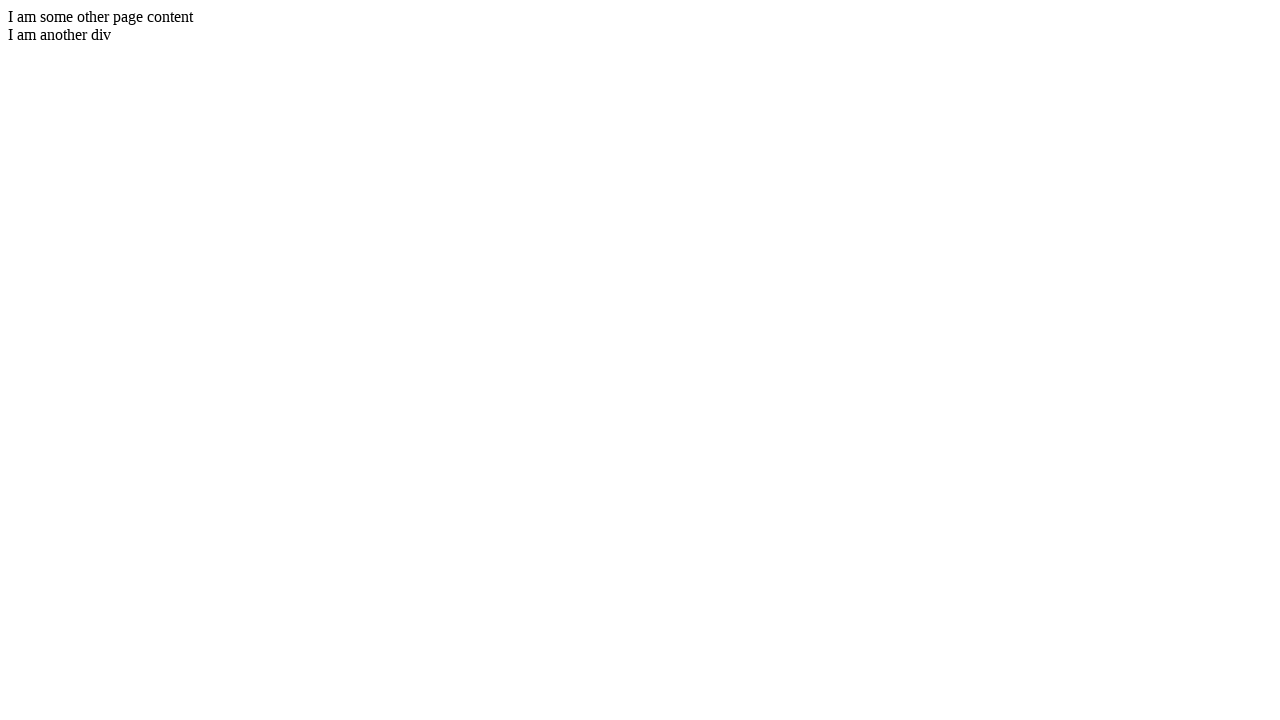